Tests search functionality on TechPro Education website by locating the search box and entering a search query for "Batch 291"

Starting URL: https://techproeducation.com

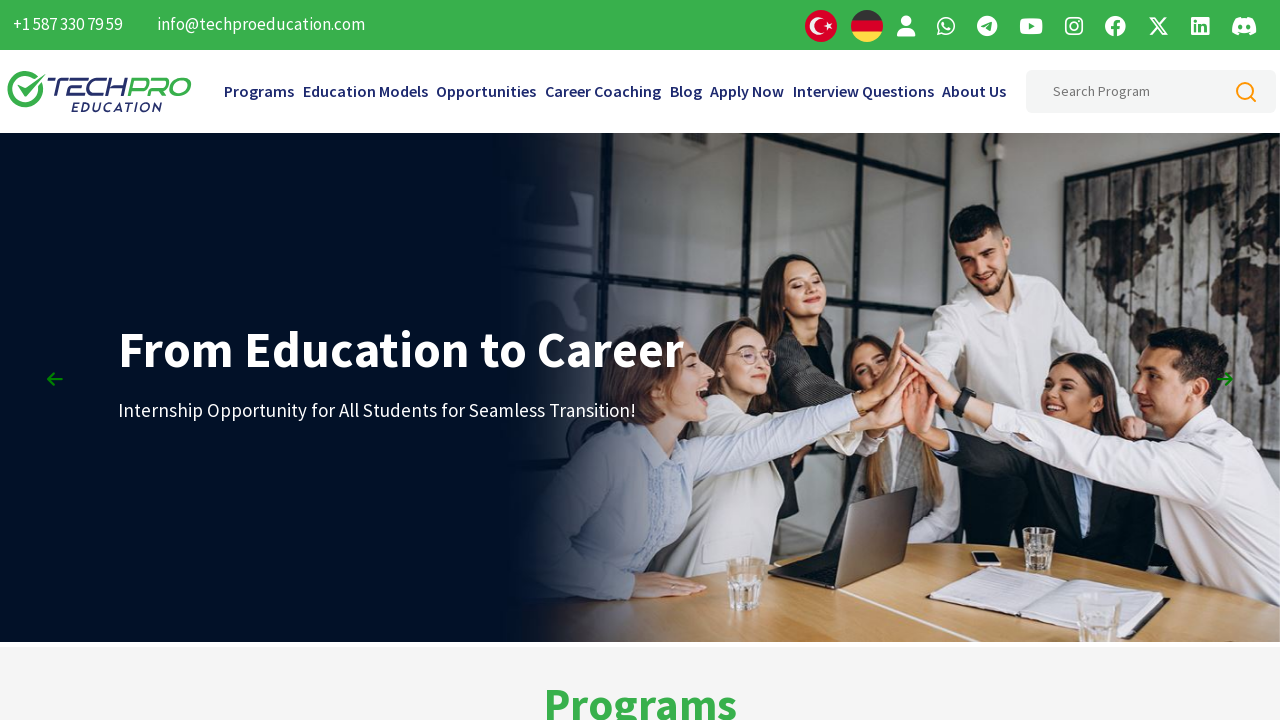

Filled search box with 'Batch 291' on #searchHeaderInput
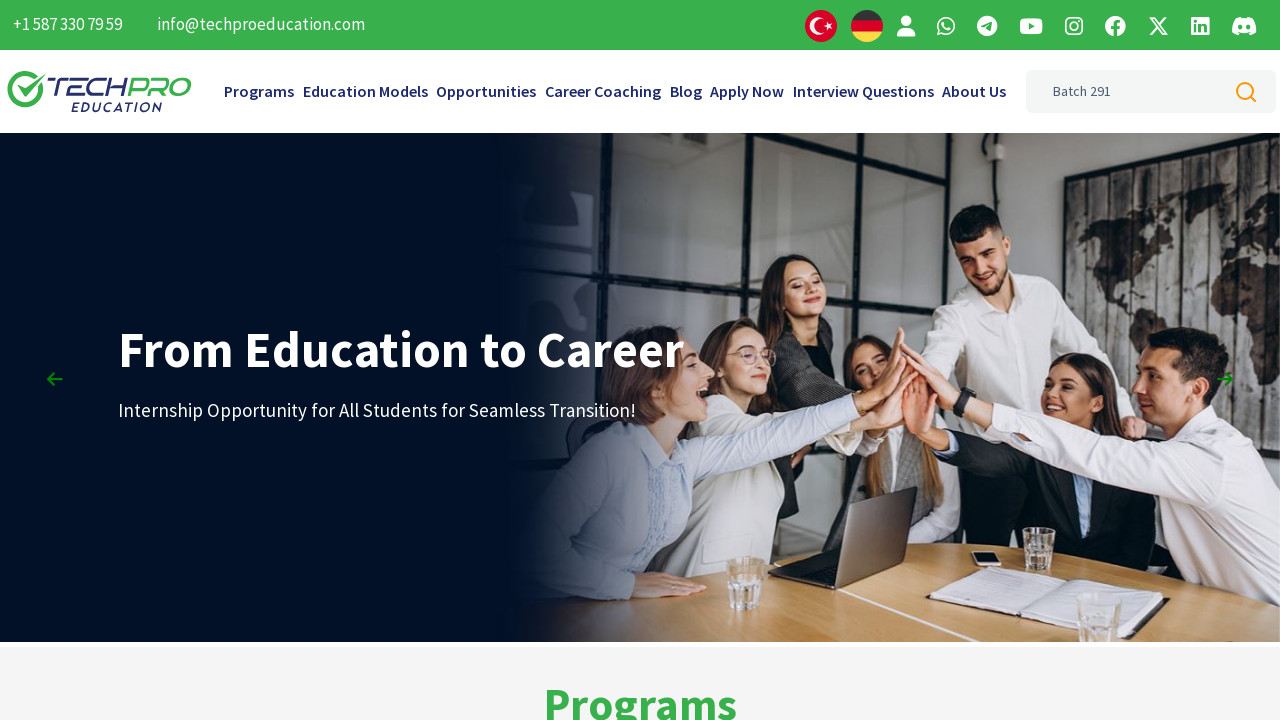

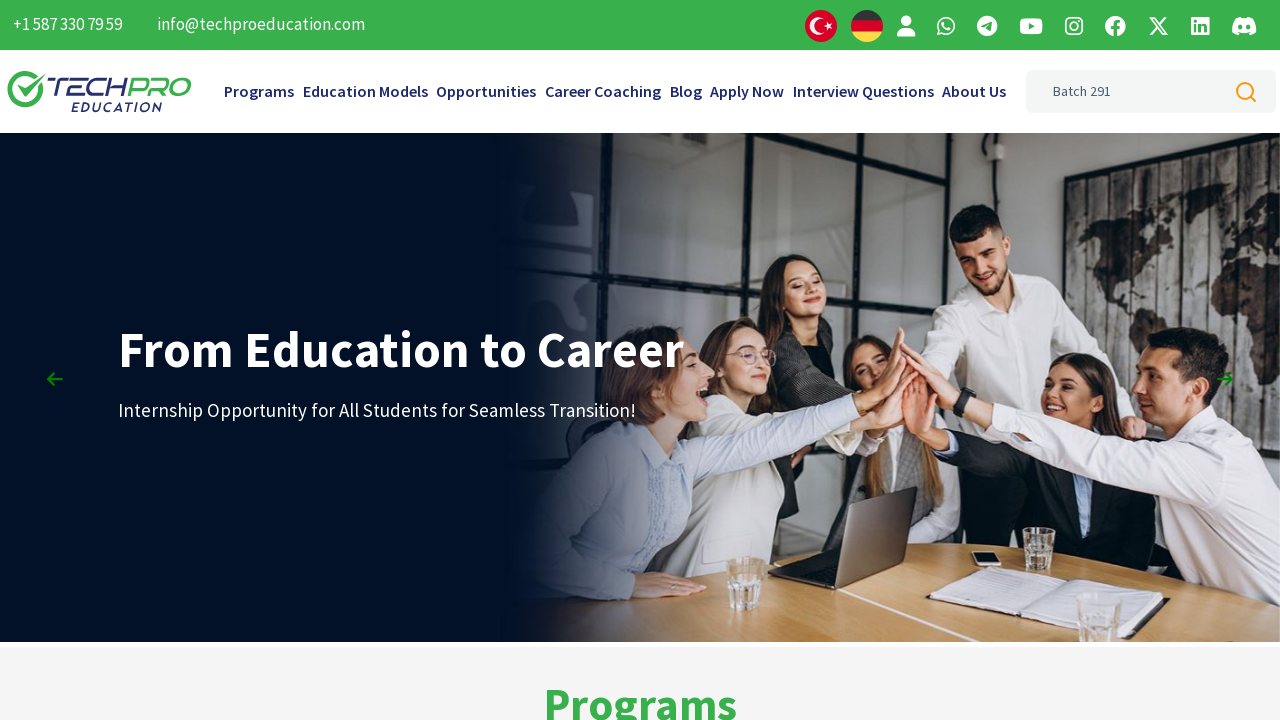